Tests dropdown with disabled options by clicking the dropdown and selecting an enabled option

Starting URL: https://www.lambdatest.com/selenium-playground/jquery-dropdown-search-demo

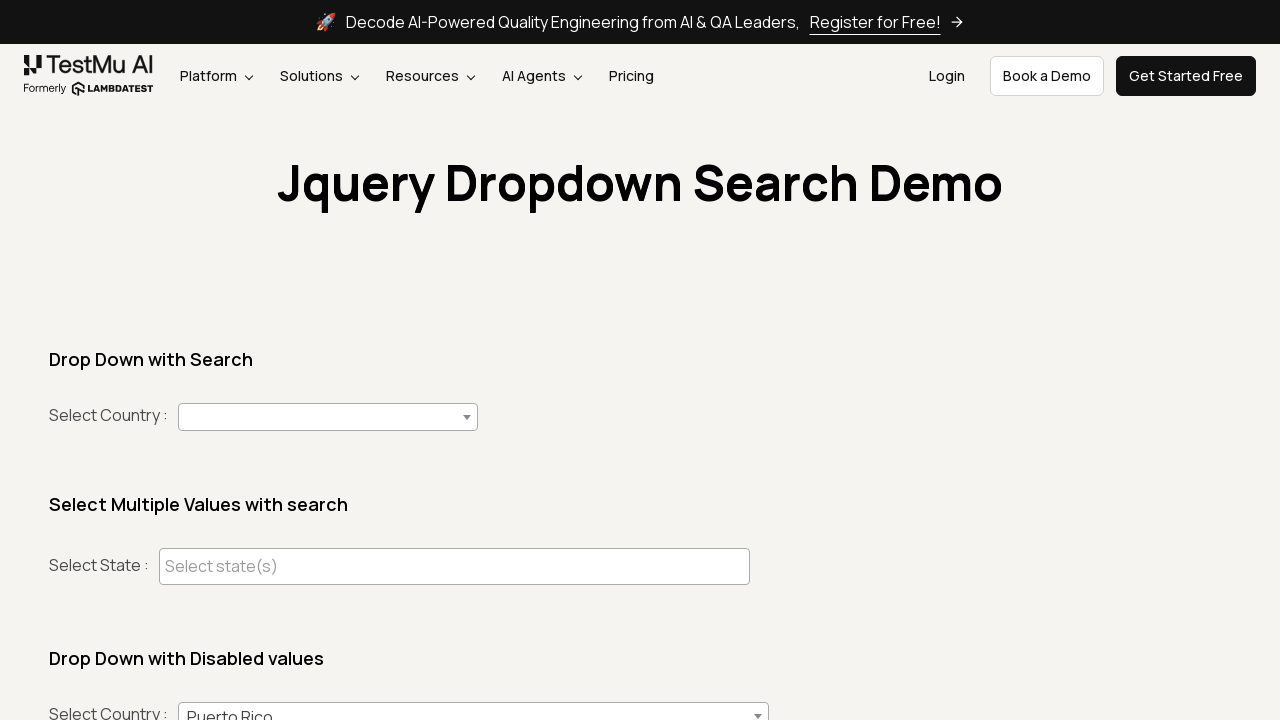

Clicked on the third dropdown combobox at (474, 706) on (//span[@role='combobox'])[3]
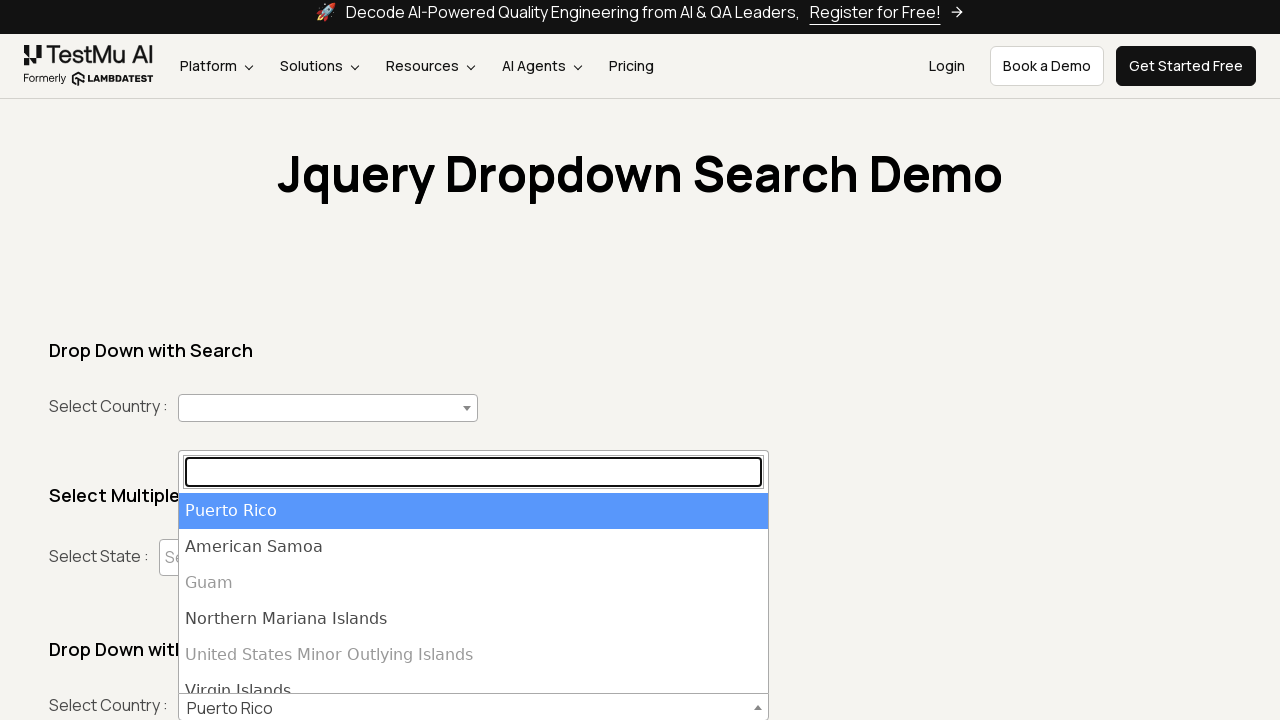

Dropdown options loaded
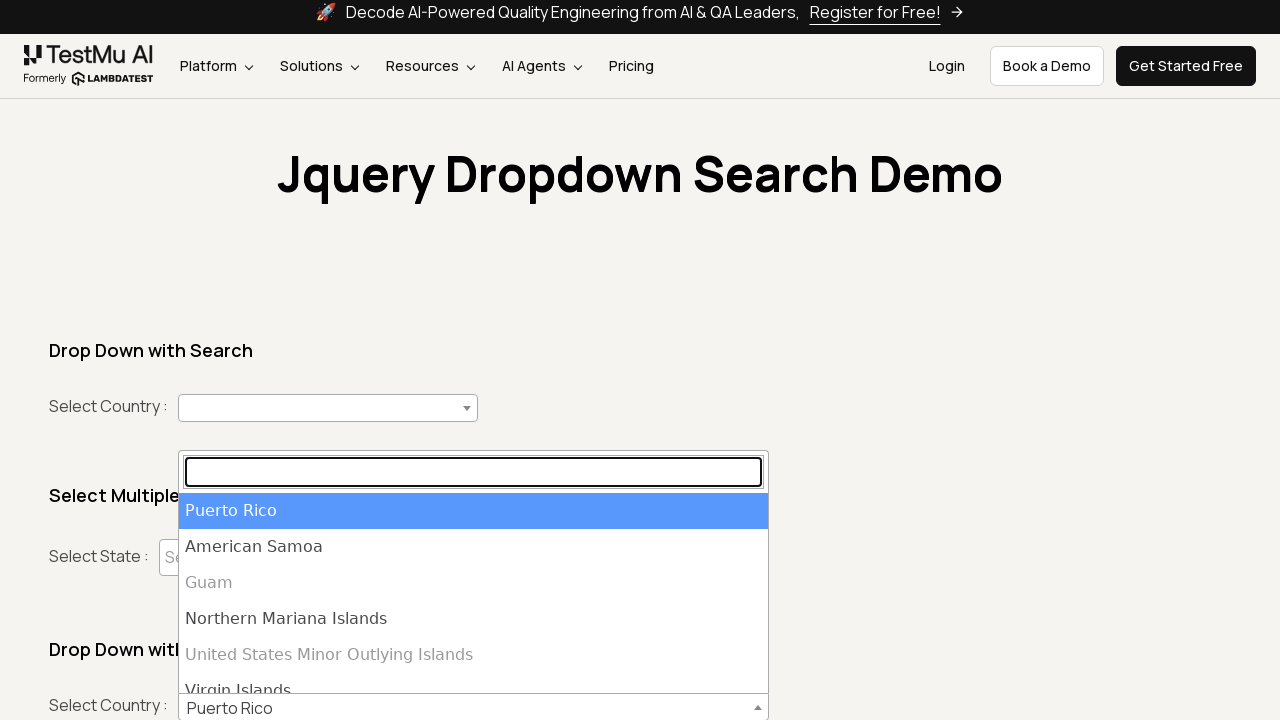

Retrieved all dropdown options
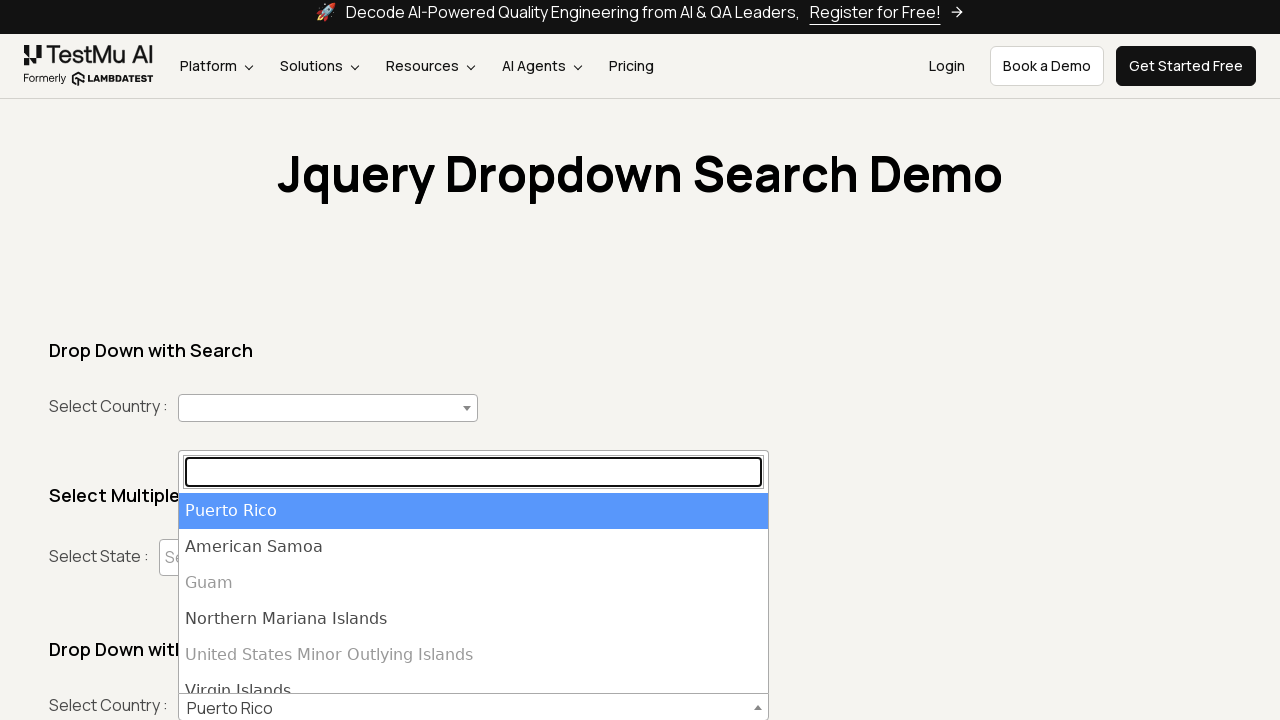

Clicked on 'Northern Mariana Islands' option at (474, 619) on xpath=//ul[contains(@id,'select2')]/li >> nth=3
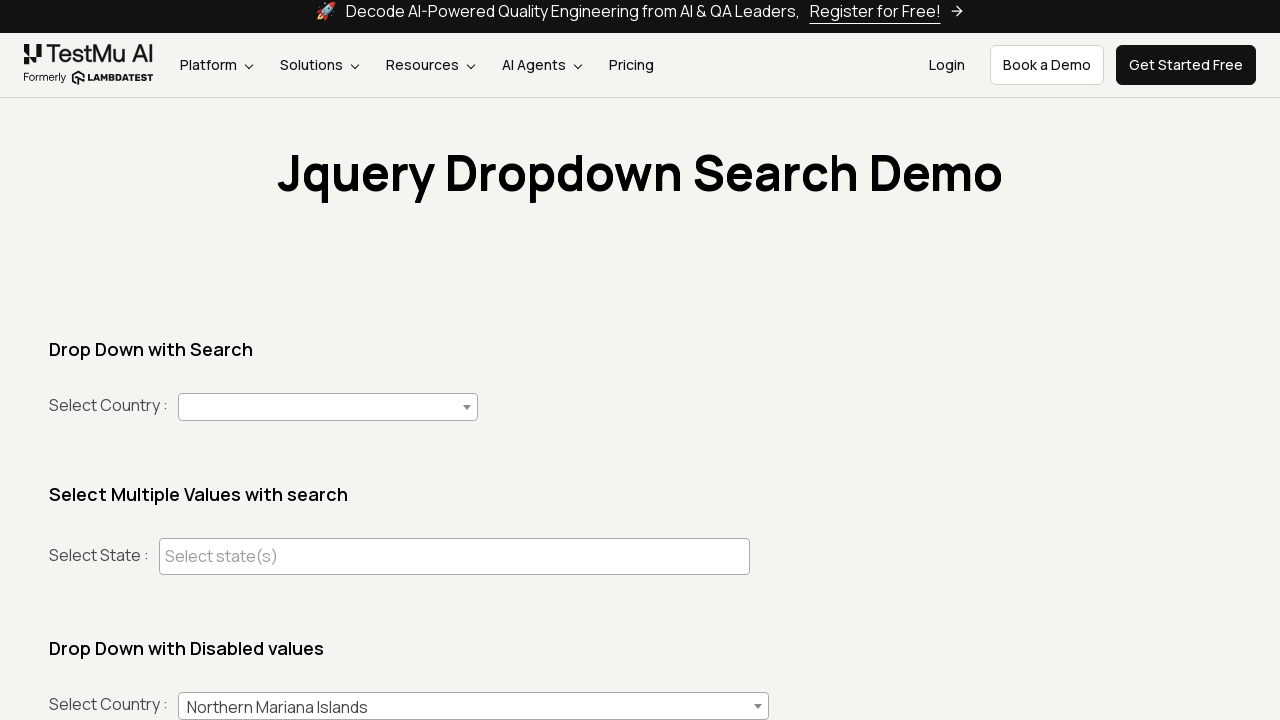

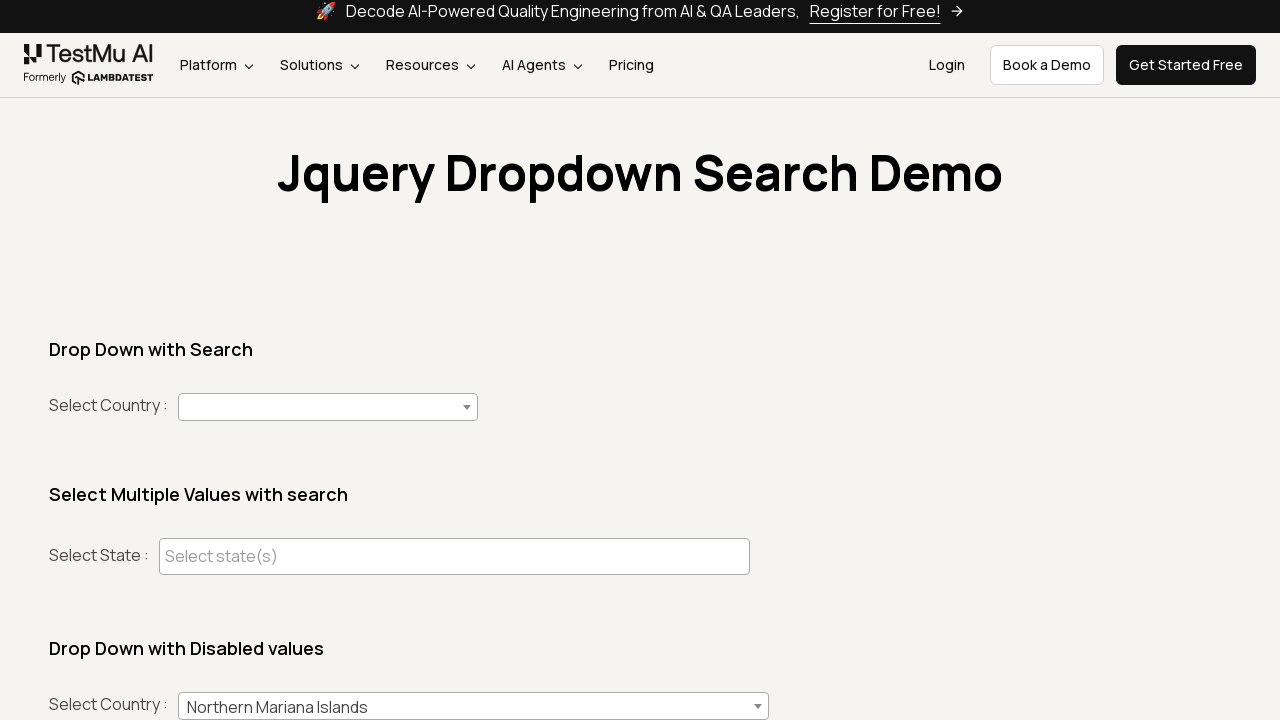